Tests browser alert handling by clicking a button to trigger an alert and then accepting it

Starting URL: https://www.tutorialspoint.com/selenium/practice/alerts.php

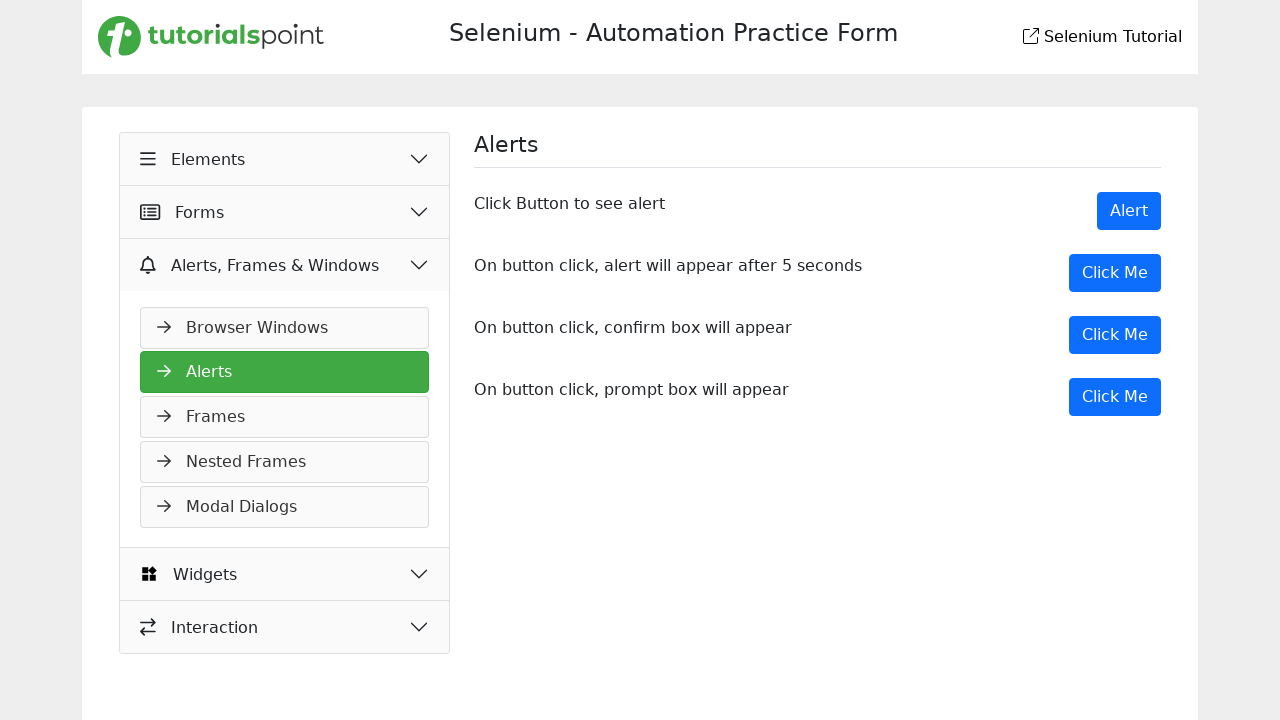

Clicked button to trigger alert at (1129, 211) on xpath=/html/body/main/div/div/div[2]/div[1]/button
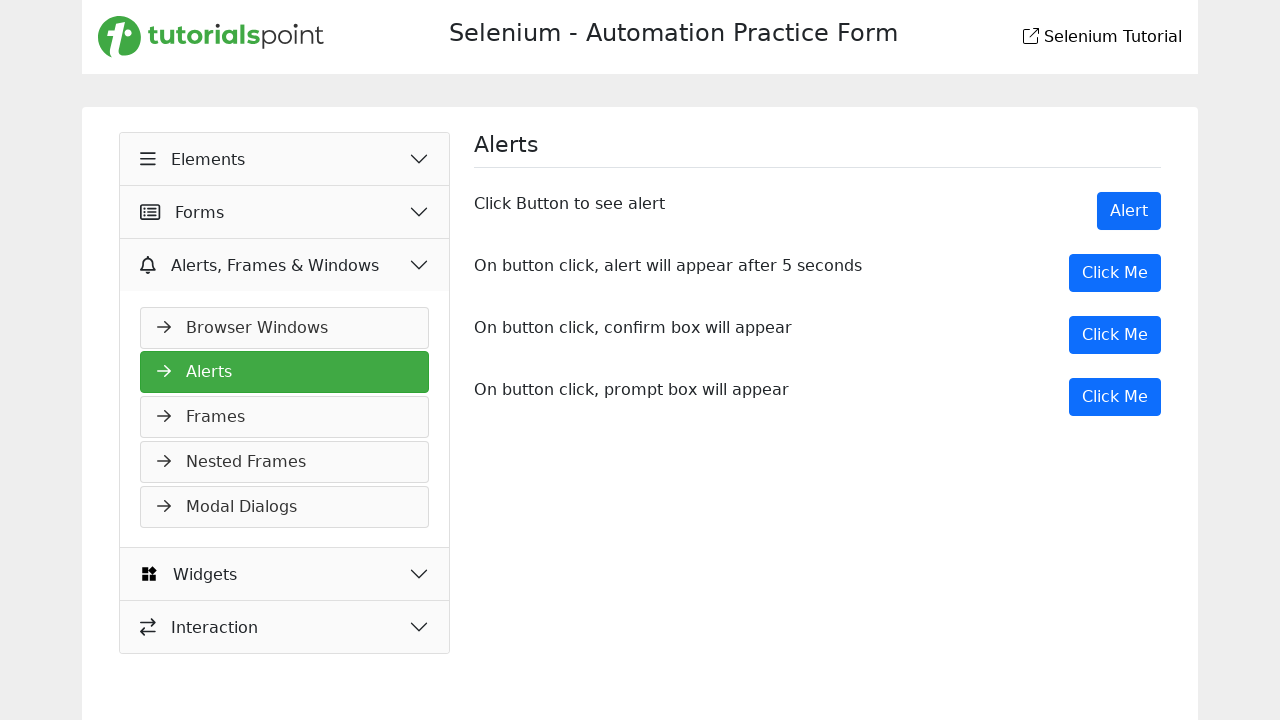

Set up dialog handler to accept alerts
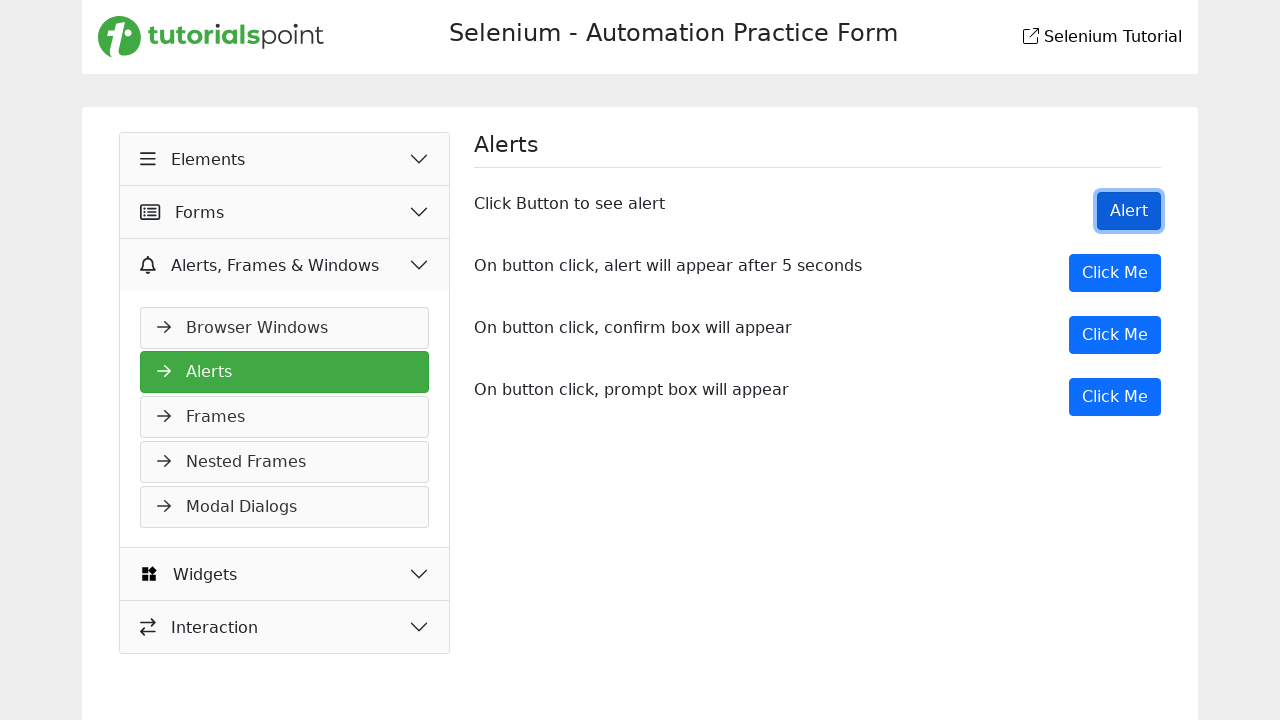

Waited 1 second for alert handling to complete
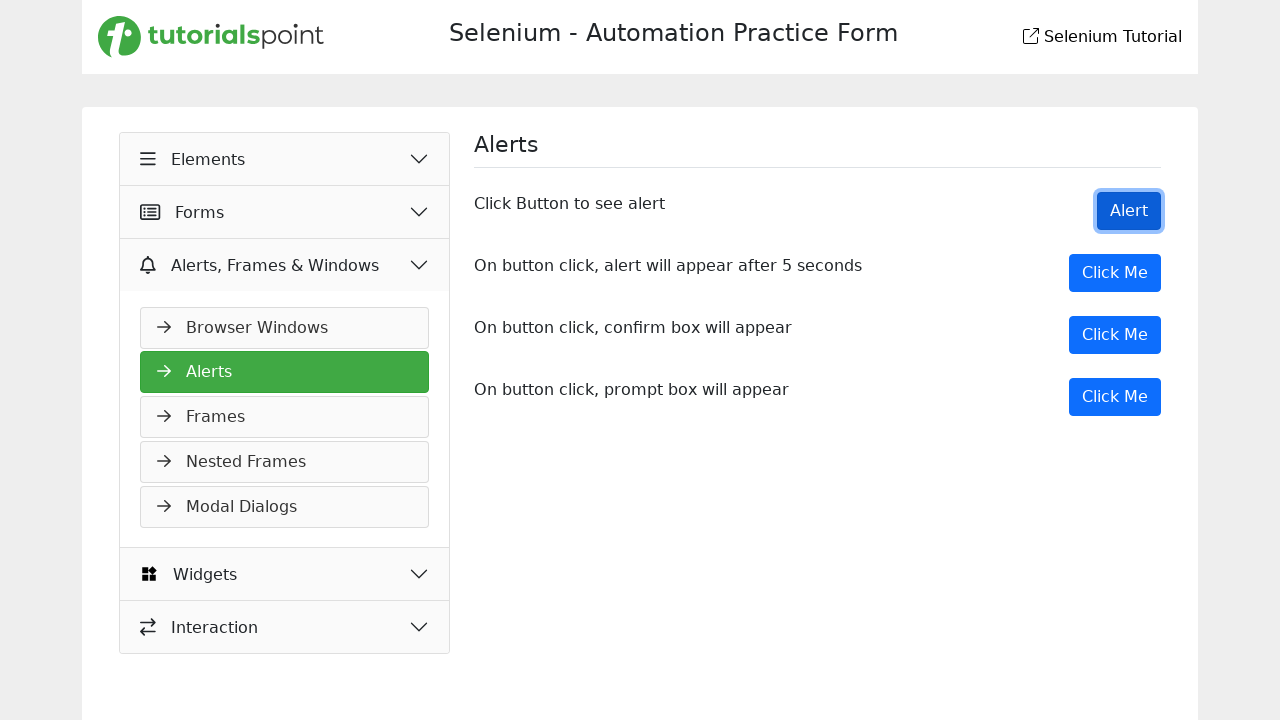

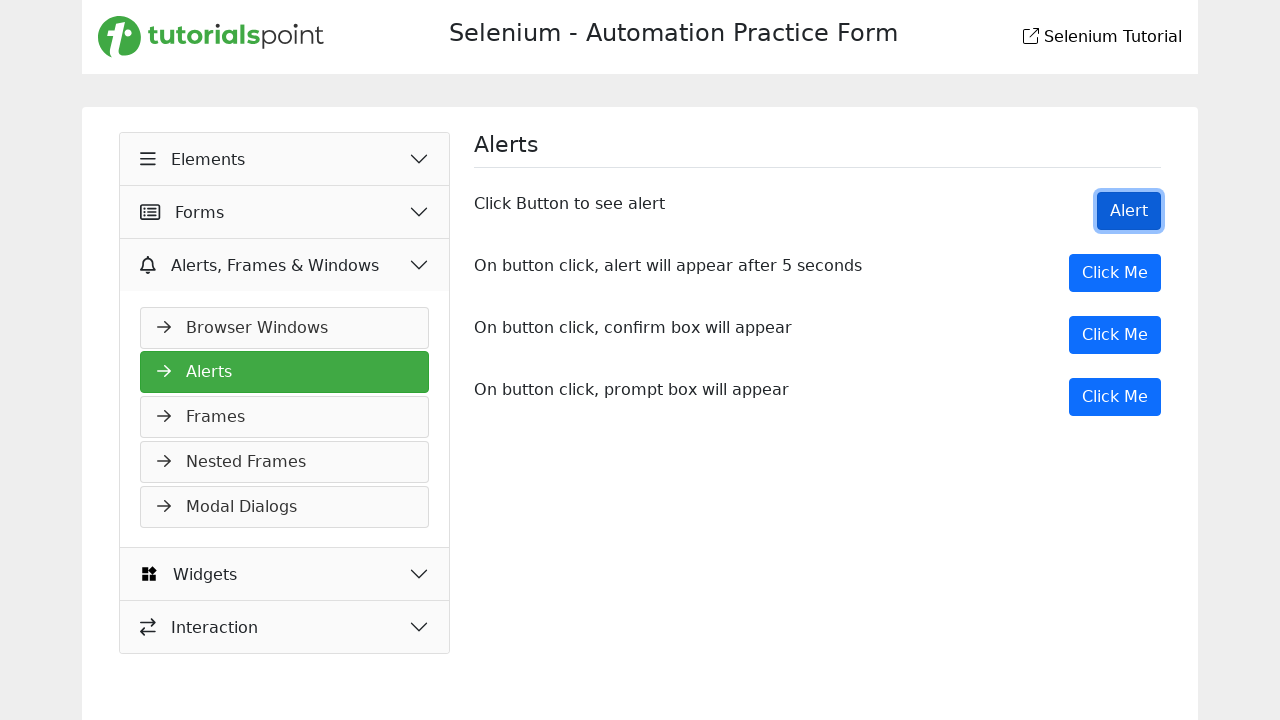